Tests drag and drop functionality on the jQuery UI droppable demo page by dragging an element from its source position and dropping it onto a target droppable area within an iframe.

Starting URL: https://jqueryui.com/droppable/

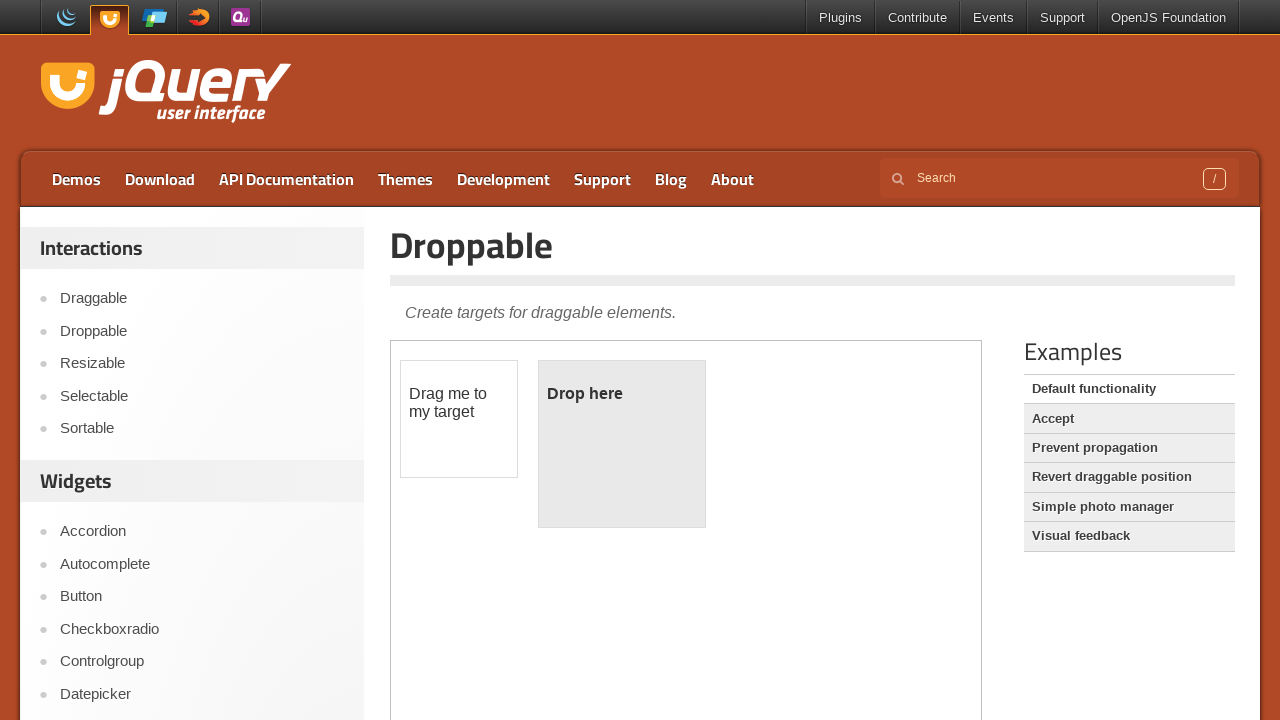

Located the demo frame containing drag and drop elements
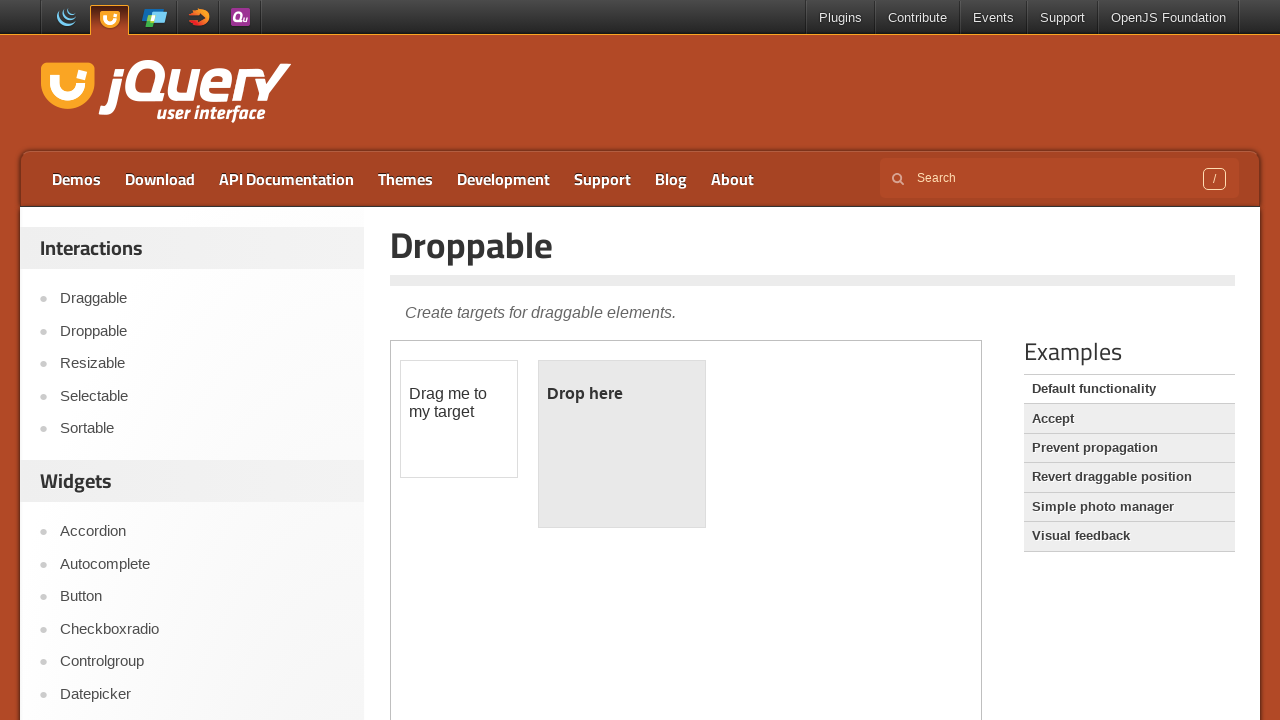

Located the draggable element
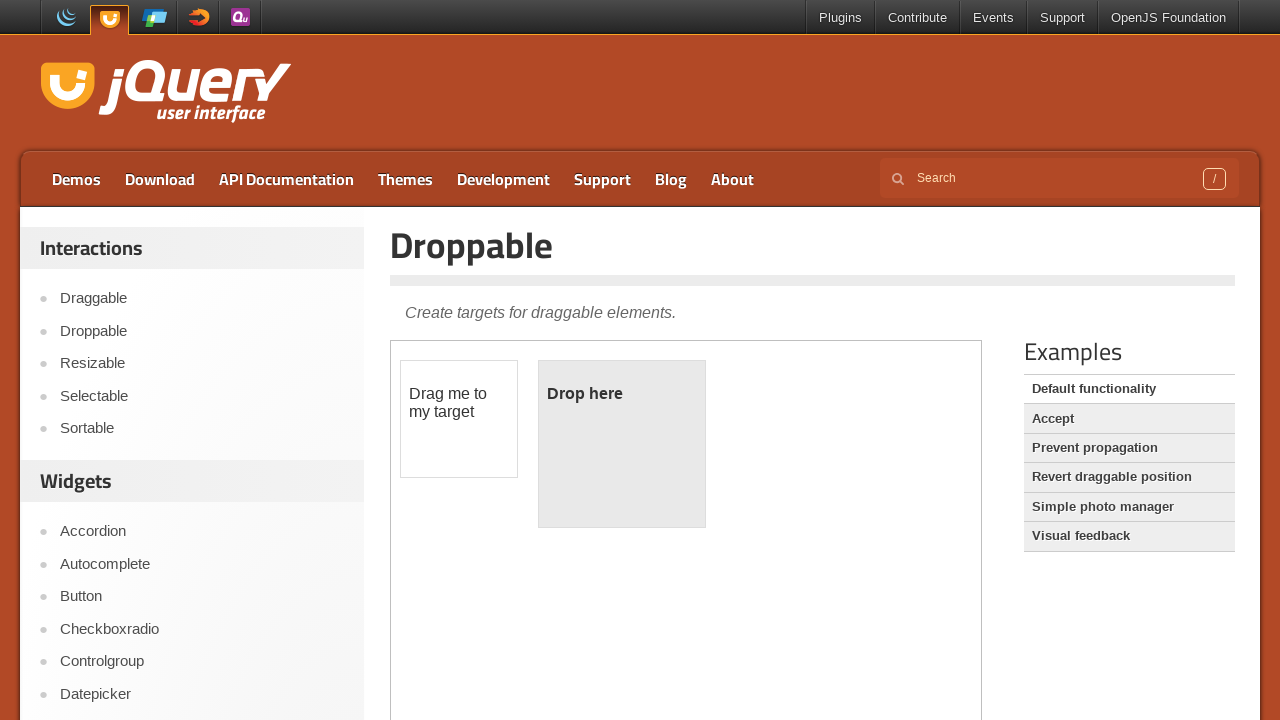

Located the droppable target area
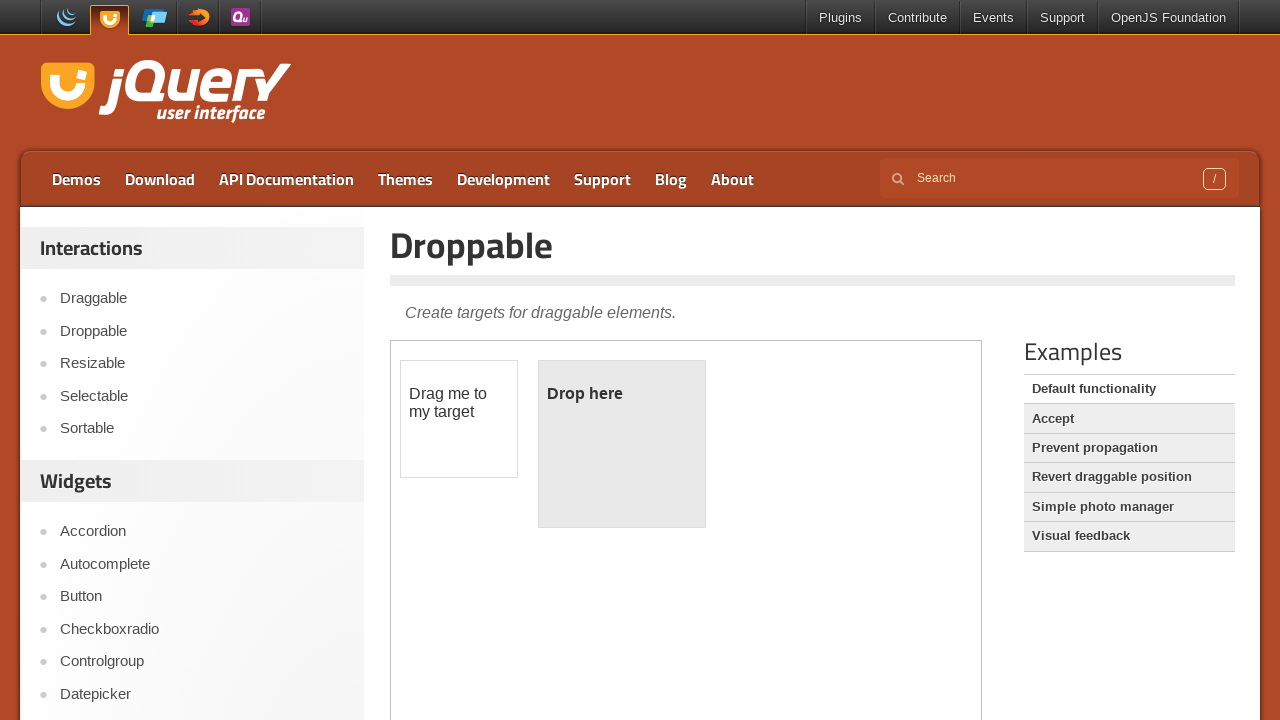

Dragged element from source to droppable target area at (622, 444)
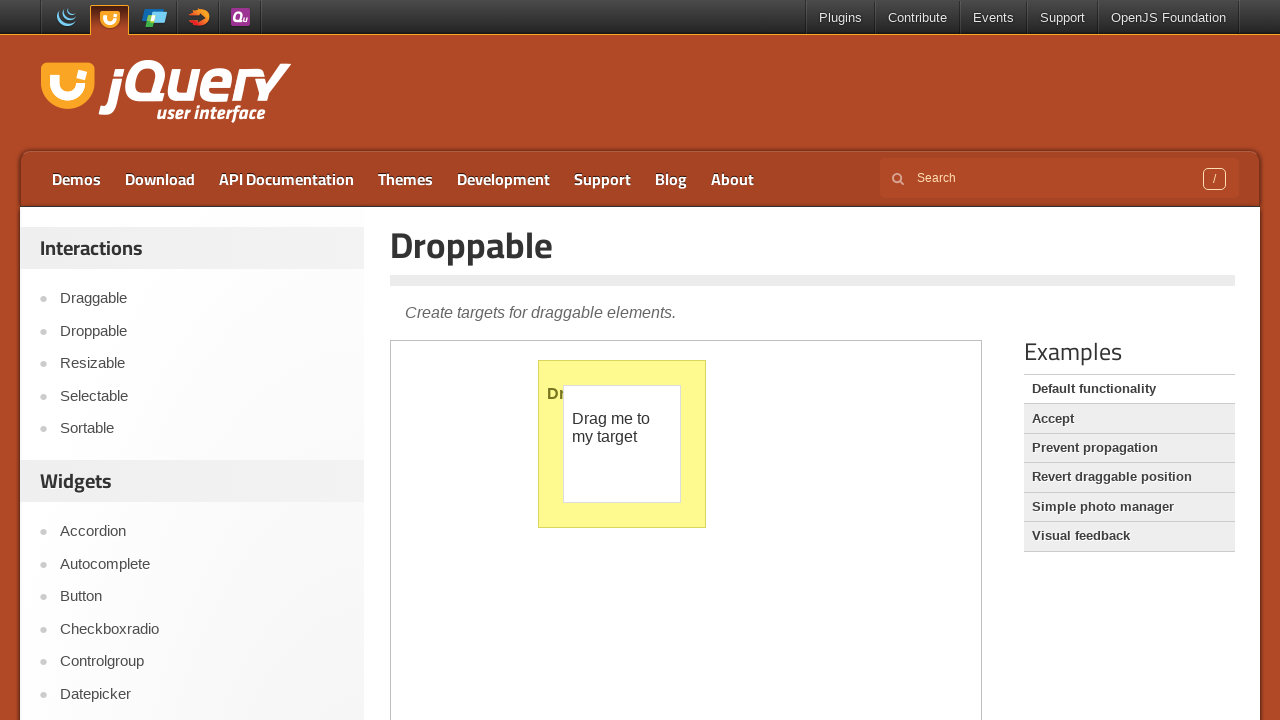

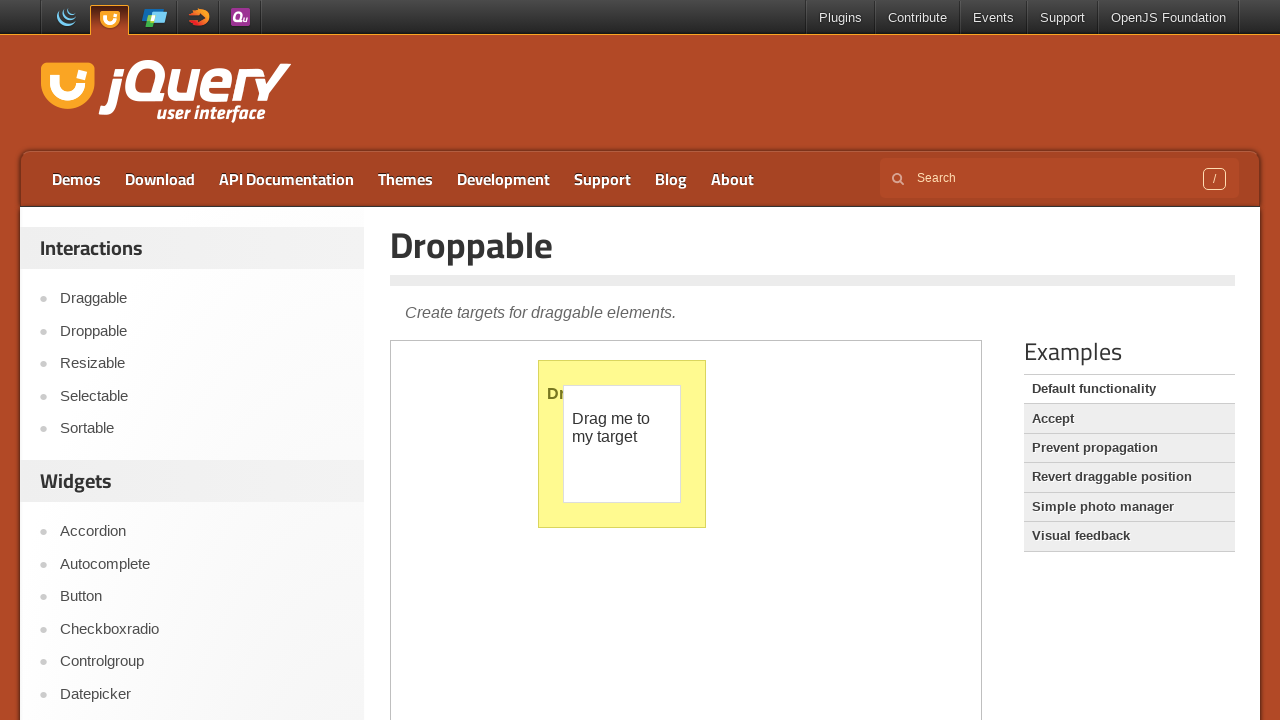